Tests clicking the Edit and Delete links in the first row of the table to verify they are functional.

Starting URL: https://the-internet.herokuapp.com/challenging_dom

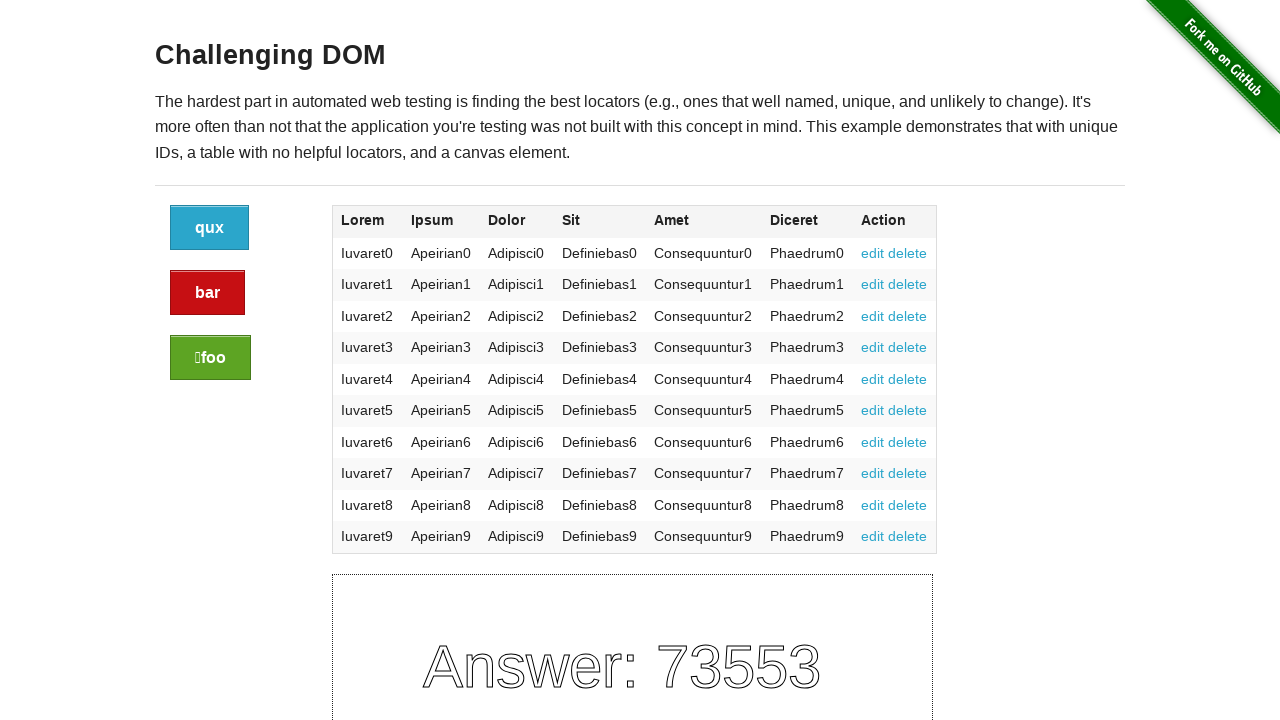

Navigated to the-internet.herokuapp.com/challenging_dom
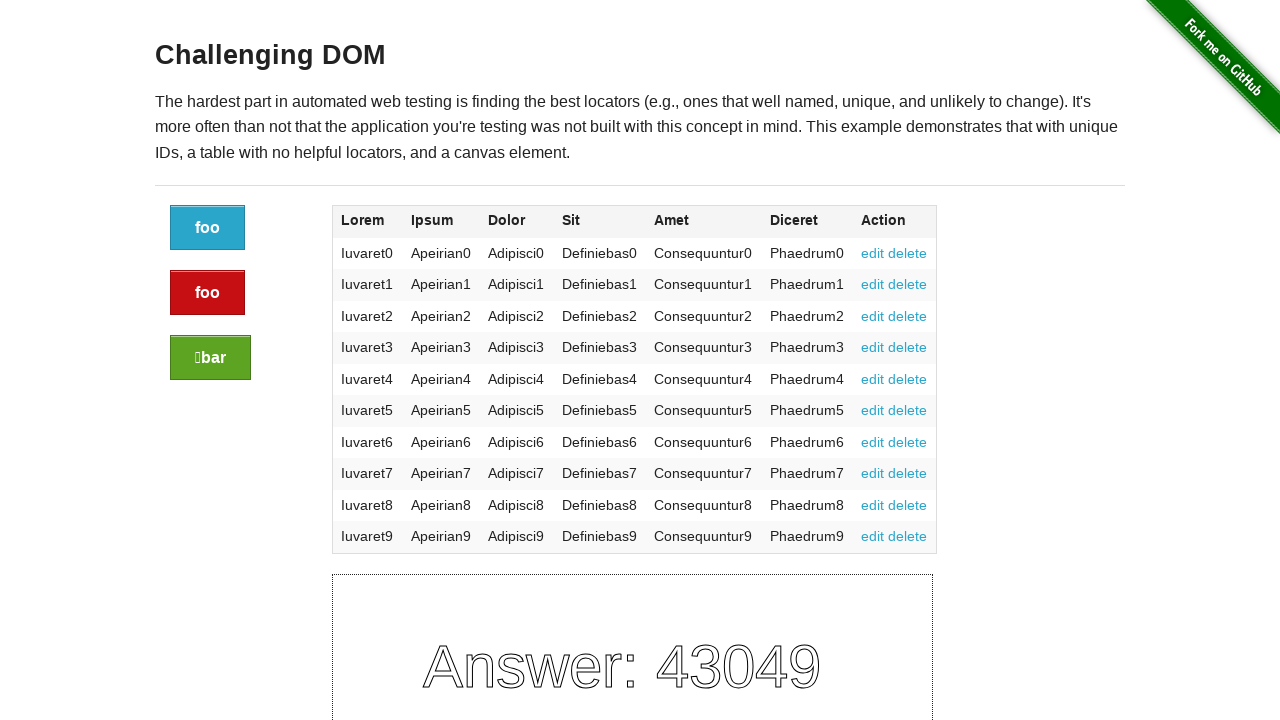

Clicked the Edit link in the first row of the table at (873, 253) on table tbody tr >> nth=0 >> a >> internal:has-text="edit"i
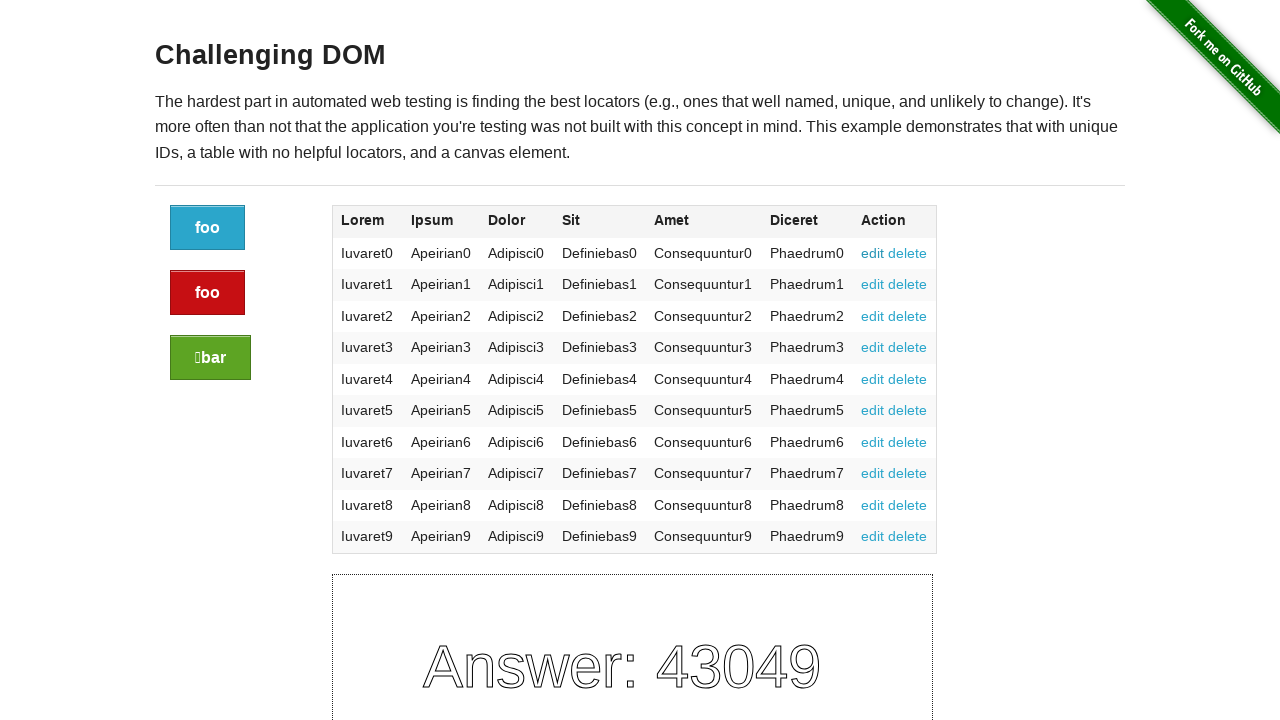

Clicked the Delete link in the first row of the table at (908, 253) on table tbody tr >> nth=0 >> a >> internal:has-text="delete"i
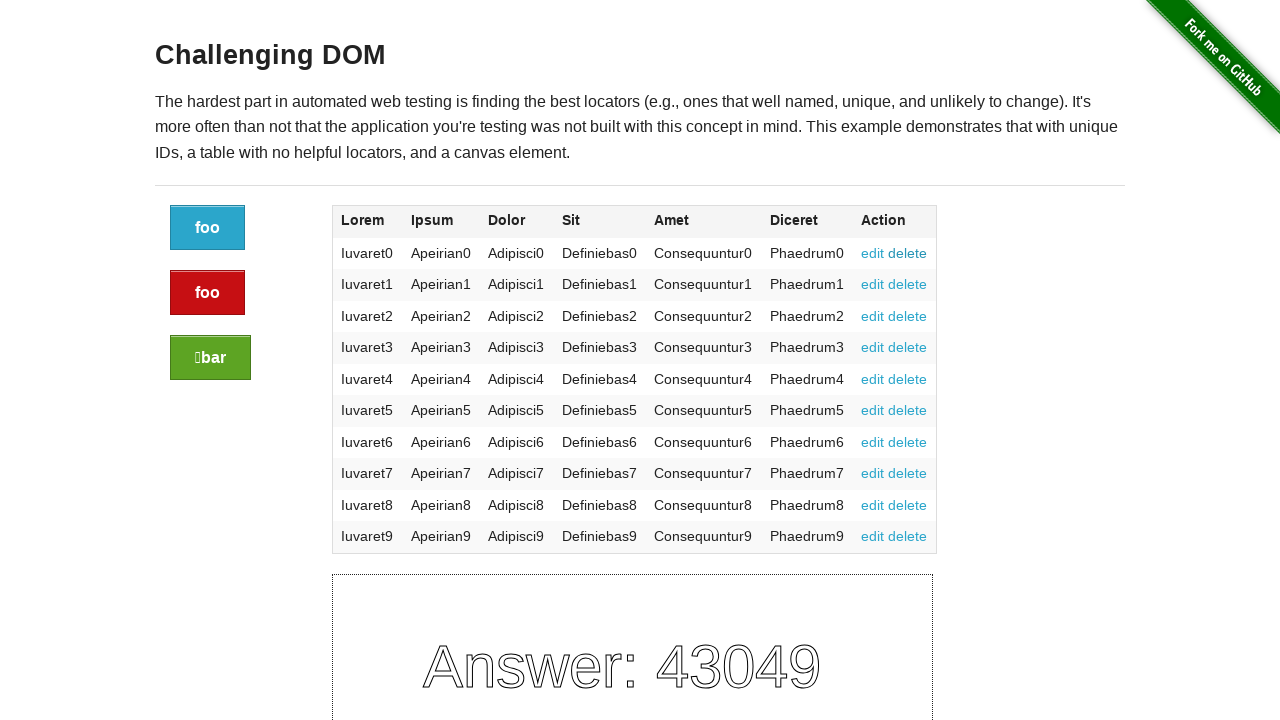

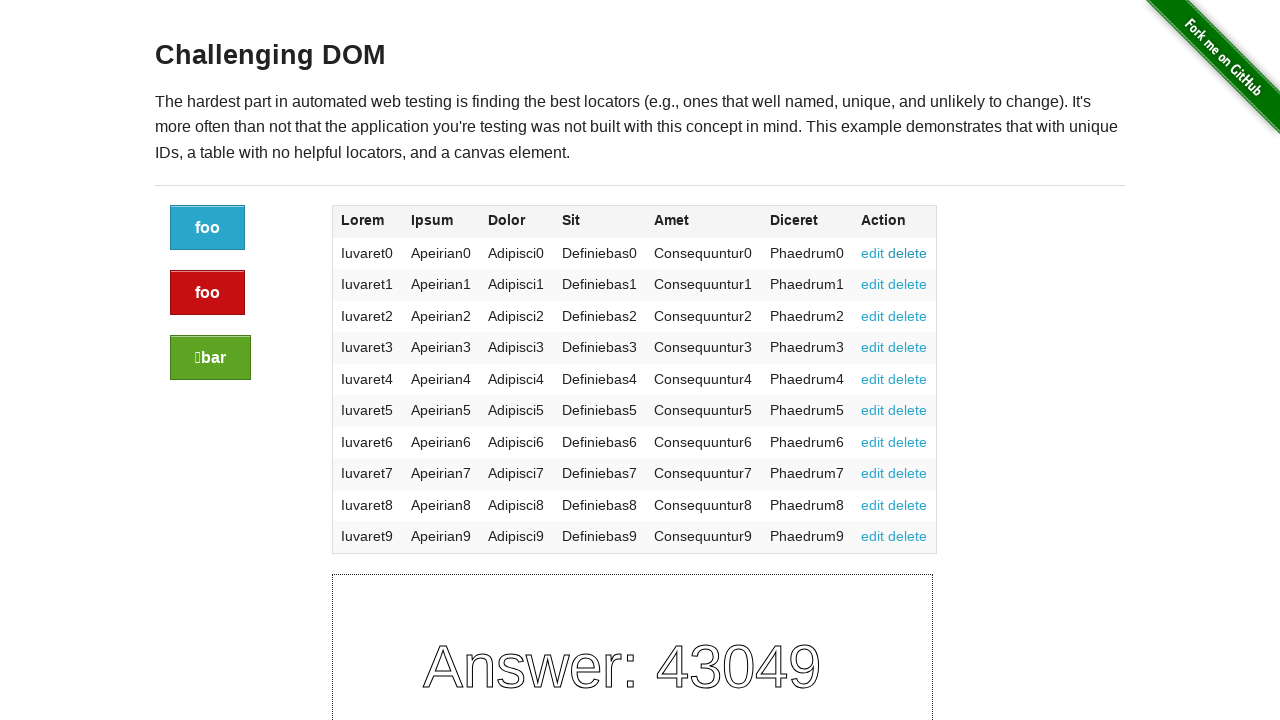